Tests double-click functionality on a button and verifies that a message appears after double-clicking

Starting URL: https://automationfc.github.io/basic-form/index.html

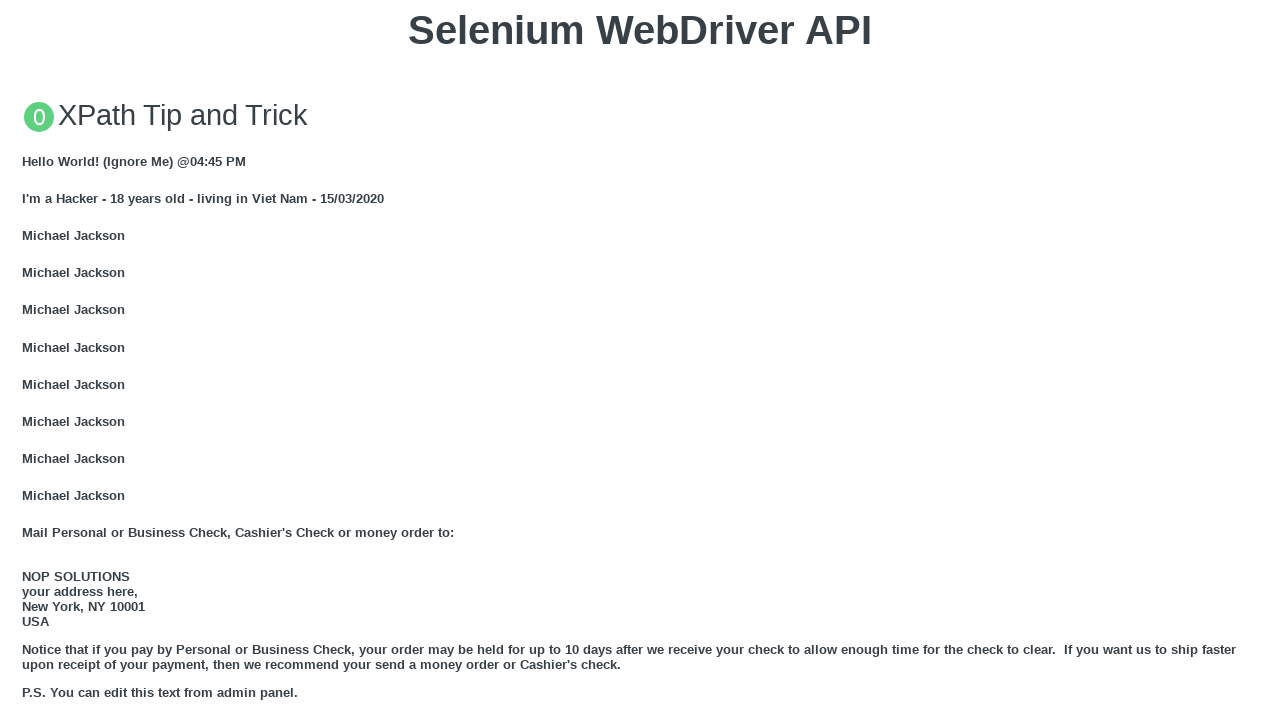

Scrolled double-click button into view
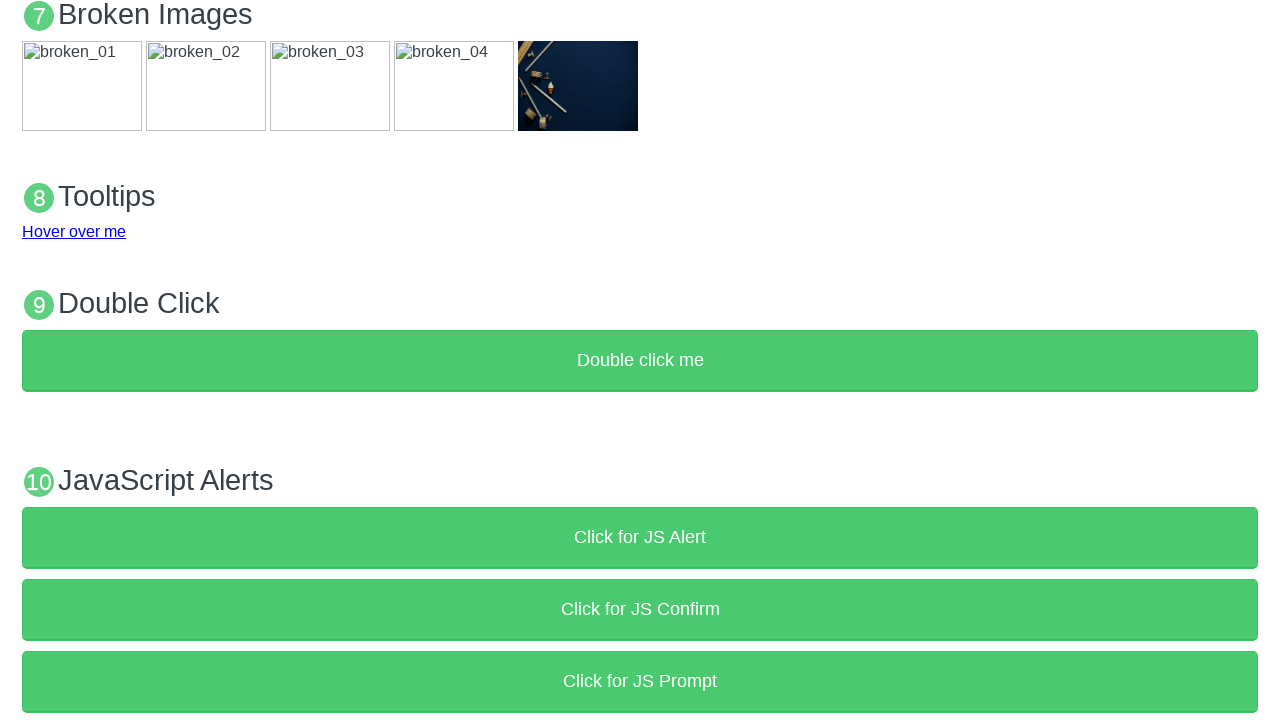

Double-clicked the button at (640, 361) on xpath=//button[text()='Double click me']
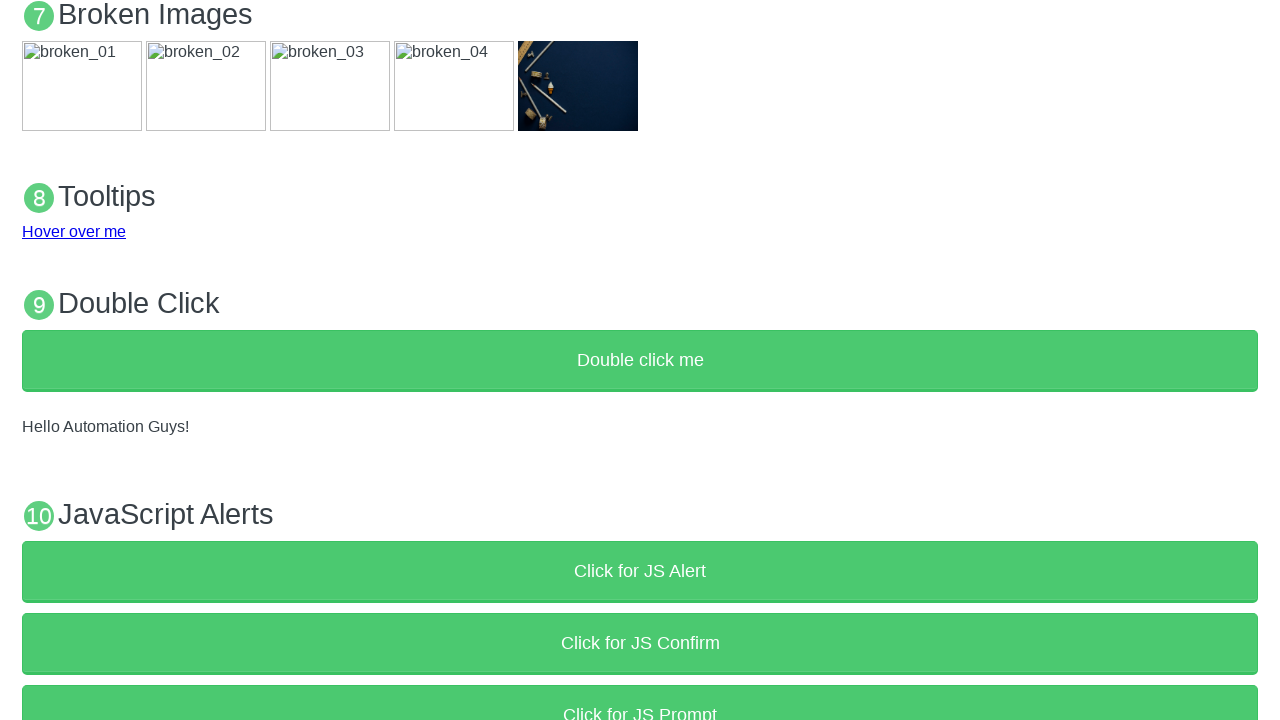

Verified that 'Hello Automation Guys!' message is visible
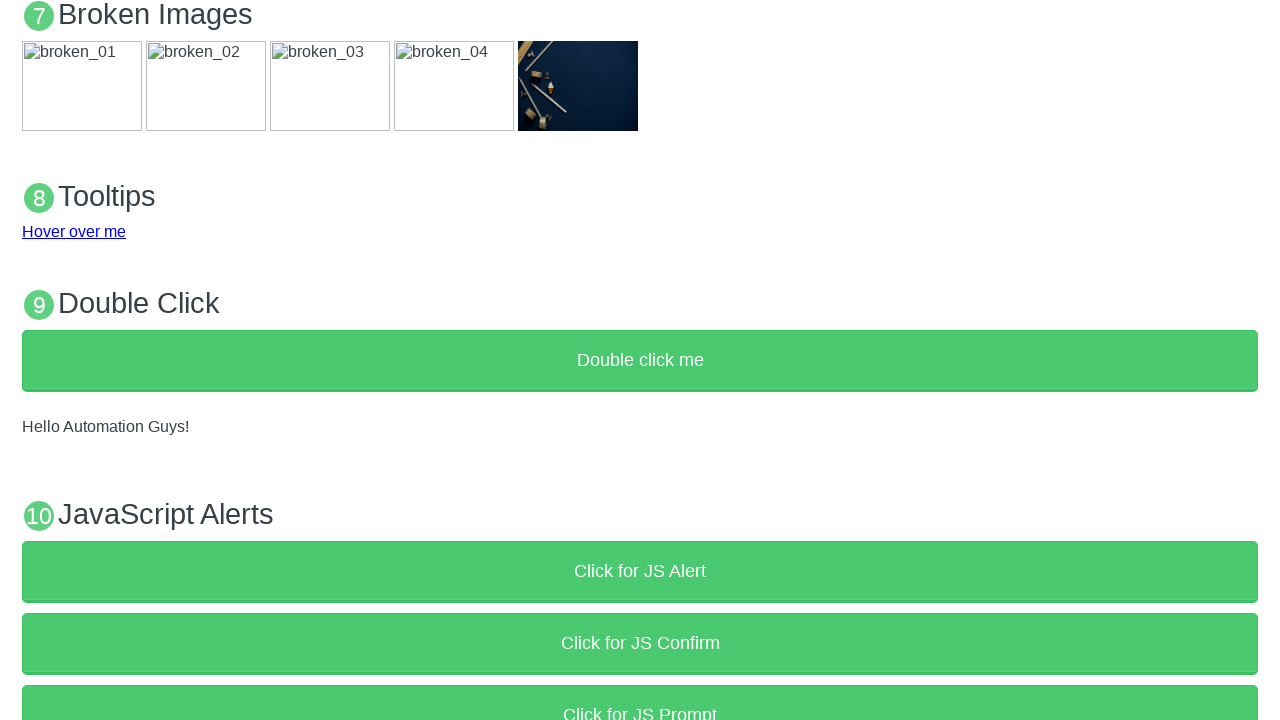

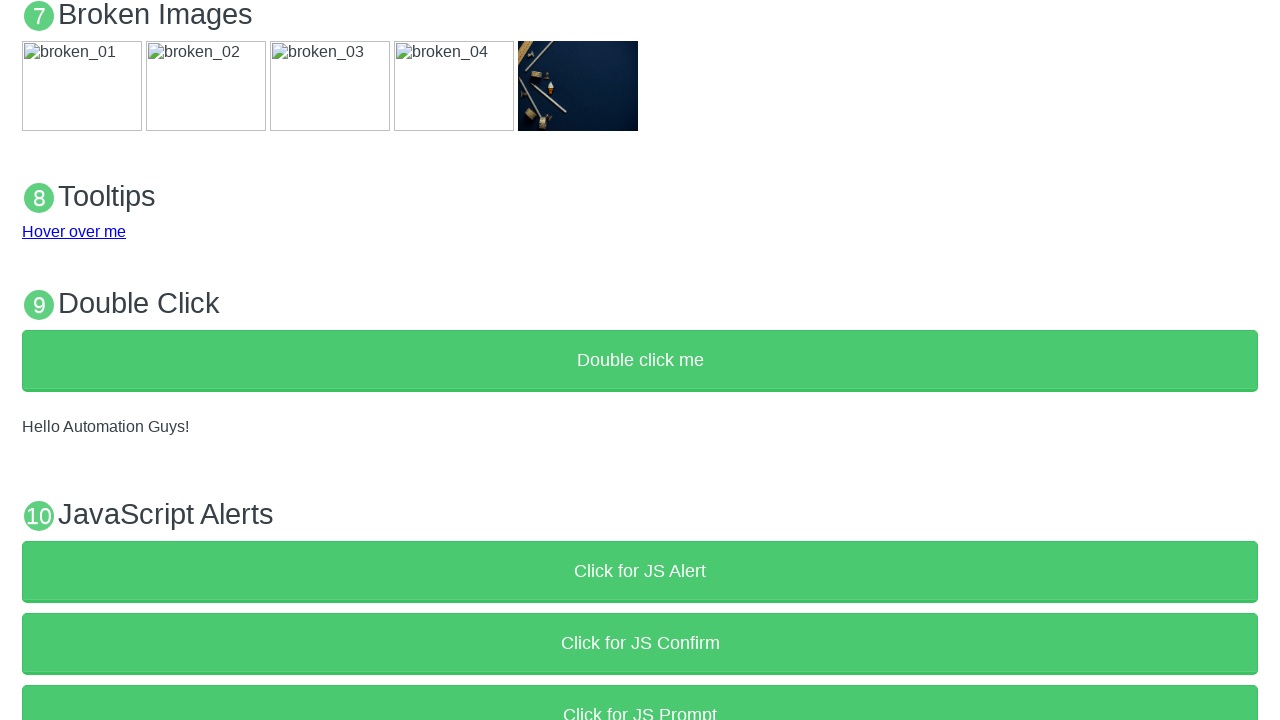